Tests drag and drop functionality by dragging an element from a source to a target drop zone

Starting URL: https://zimaev.github.io/draganddrop/

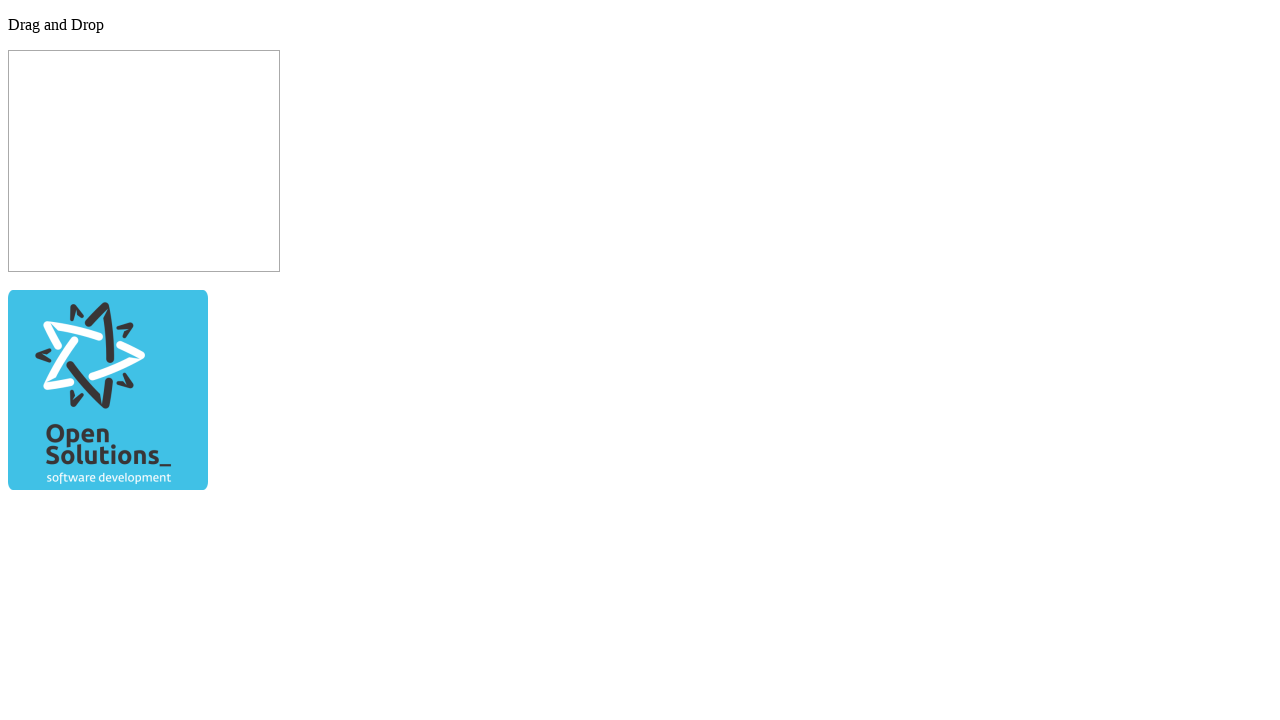

Navigated to drag and drop test page
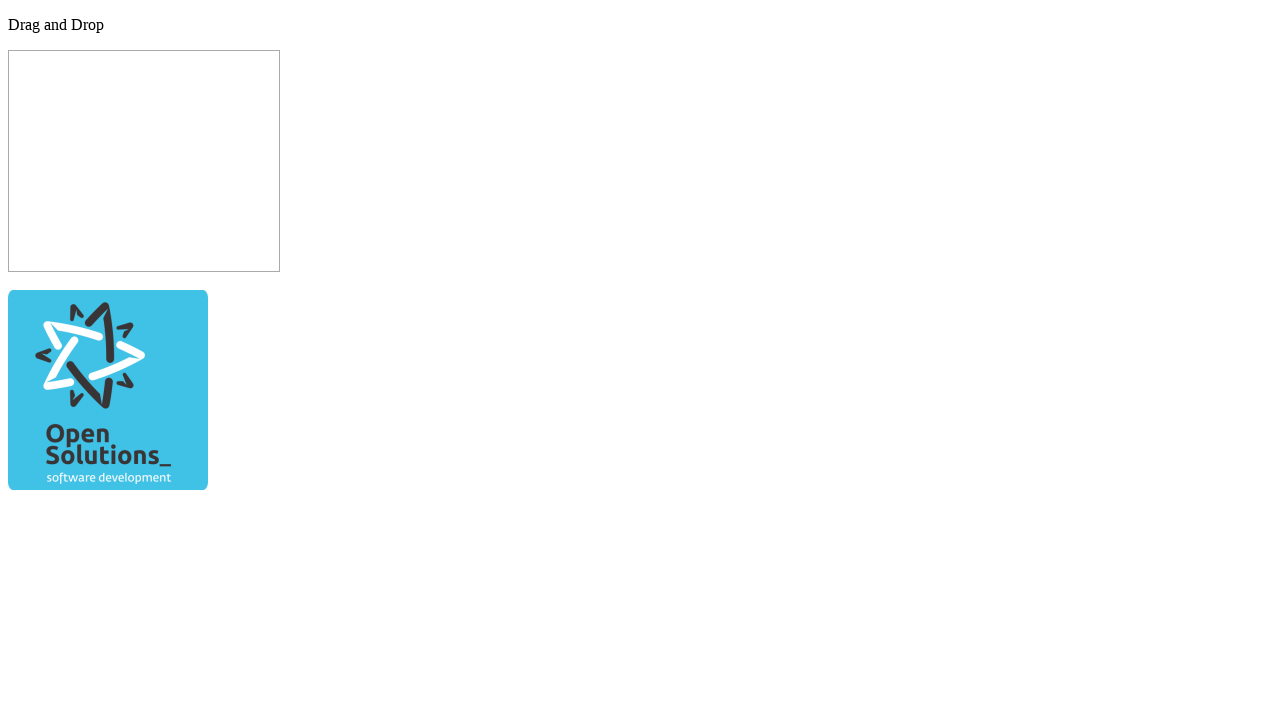

Dragged element from source to target drop zone at (144, 161)
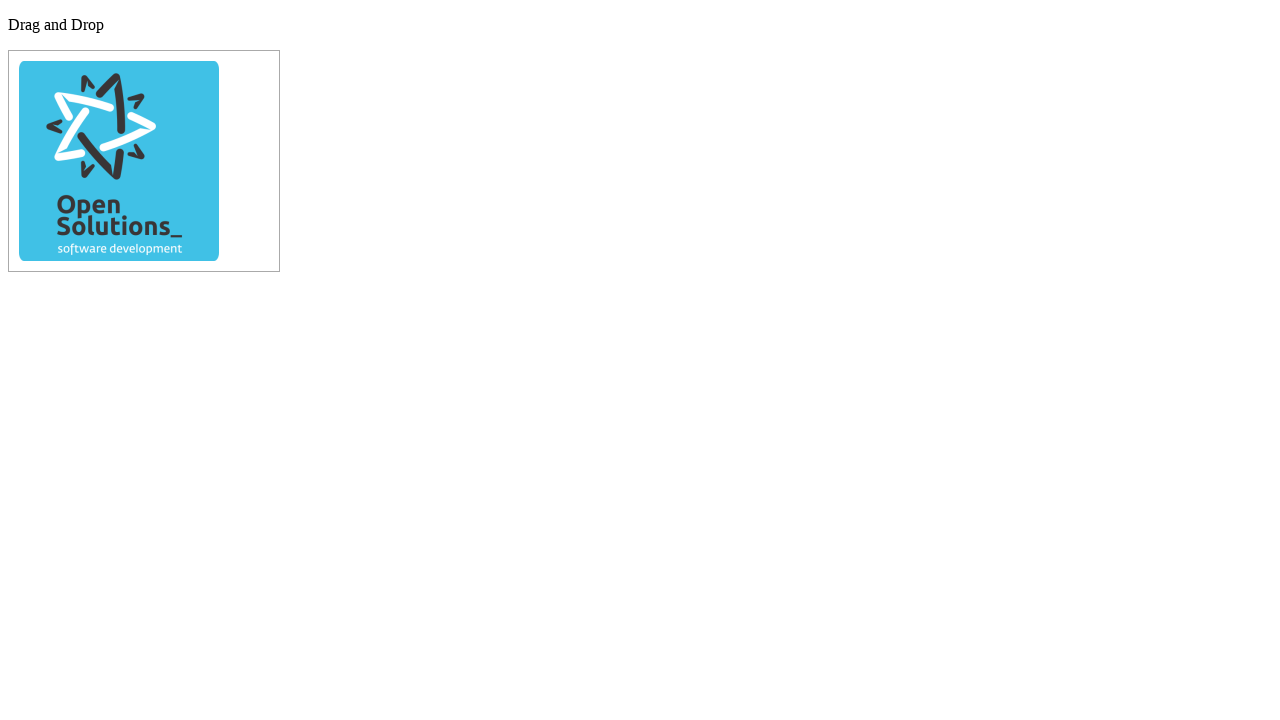

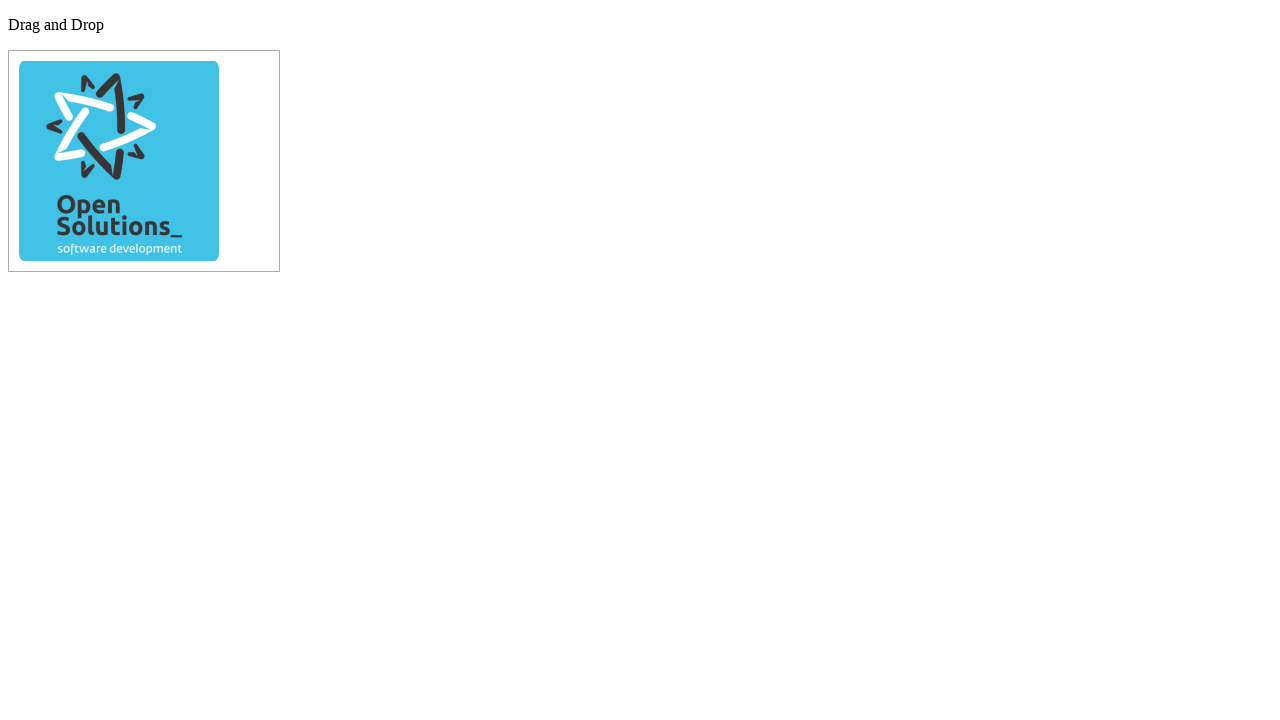